Navigates to Rahul Shetty Academy homepage and verifies the page loads correctly by checking the title and URL

Starting URL: https://rahulshettyacademy.com/#/index

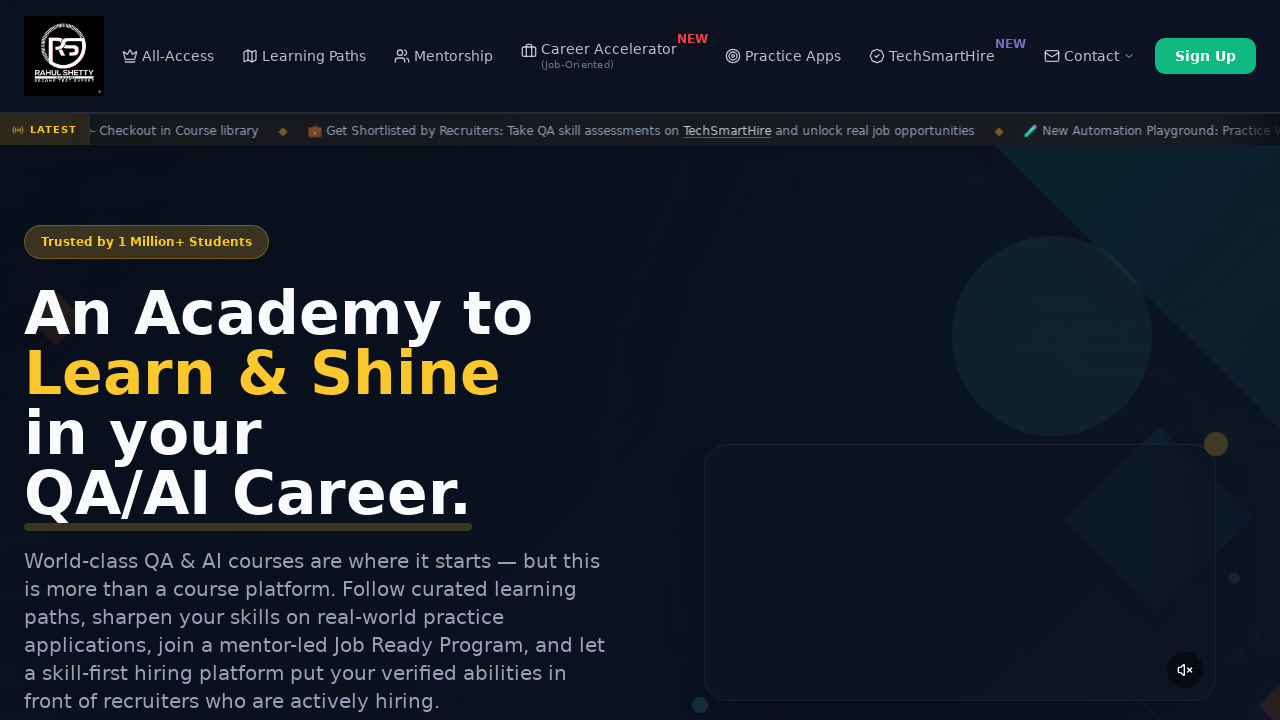

Waited for page to reach networkidle load state
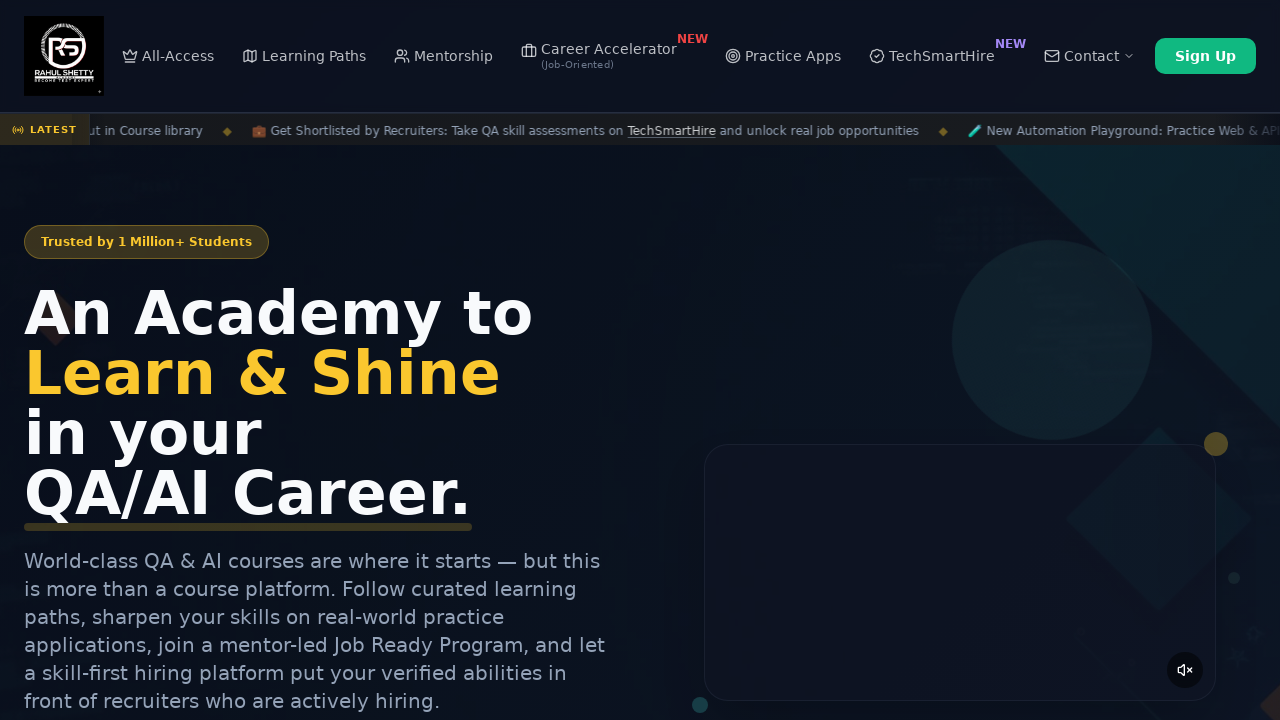

Retrieved page title: Rahul Shetty Academy | QA Automation, Playwright, AI Testing & Online Training
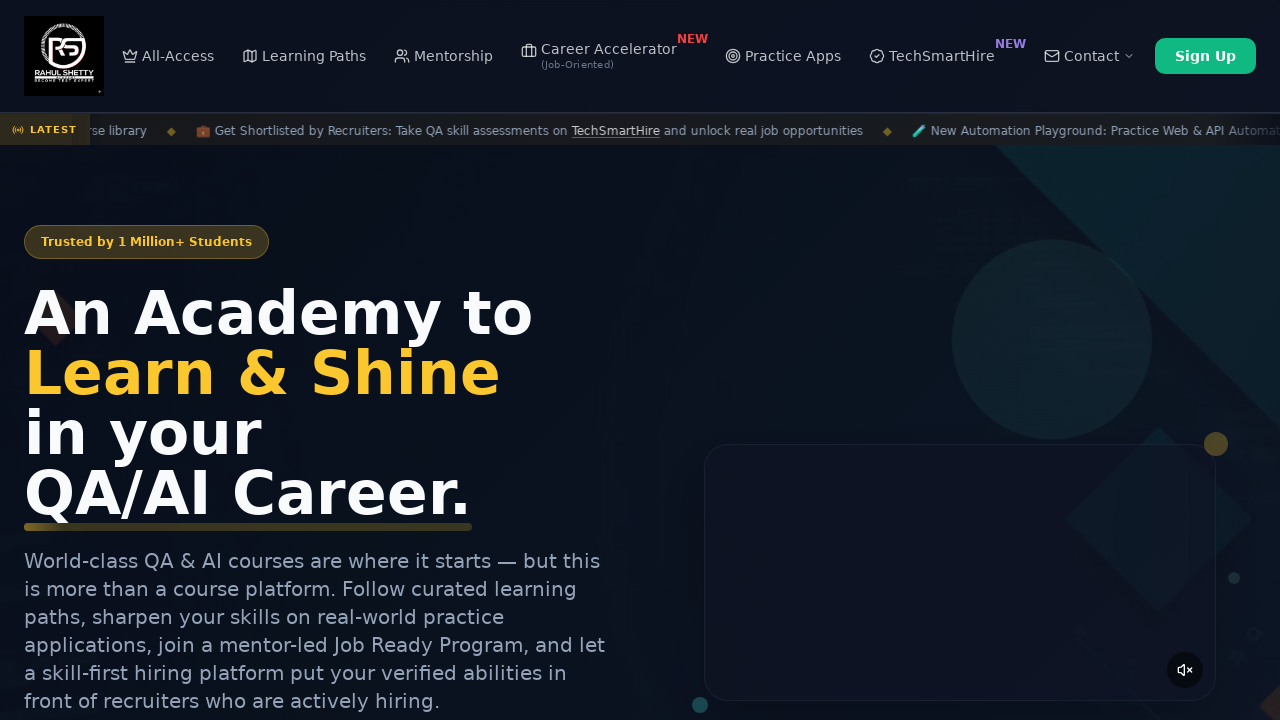

Retrieved current URL: https://rahulshettyacademy.com/#/index
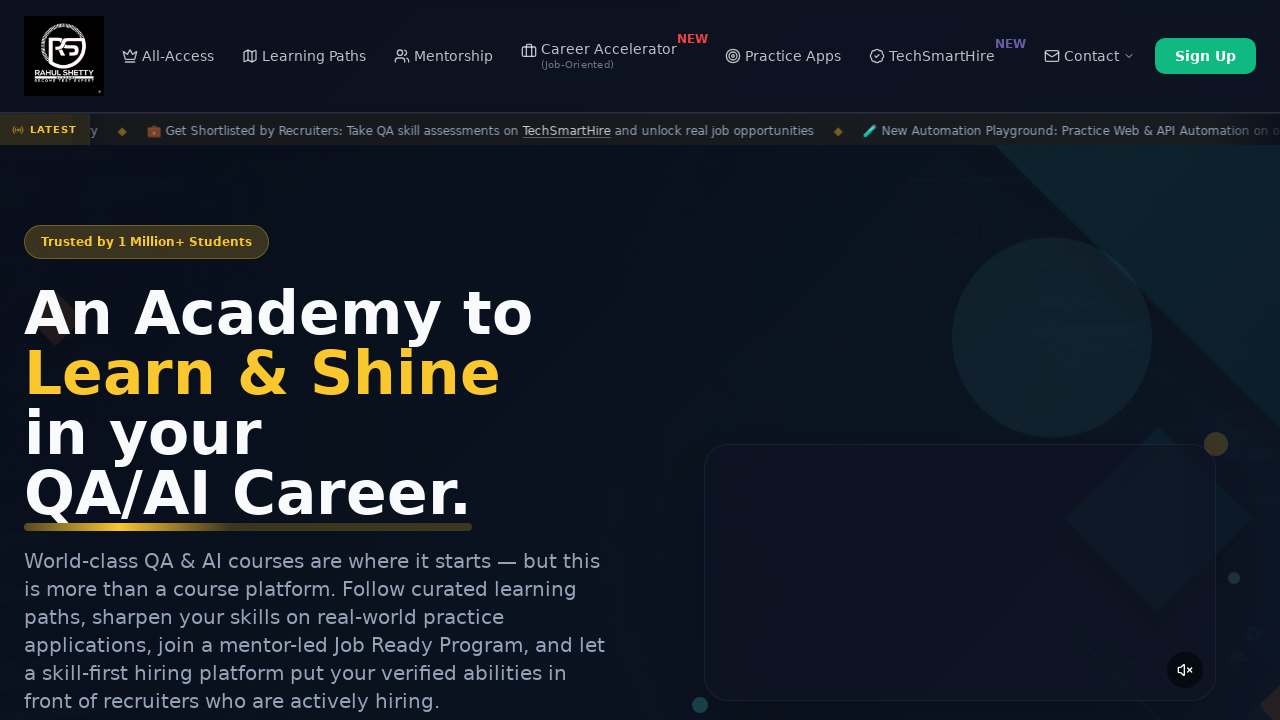

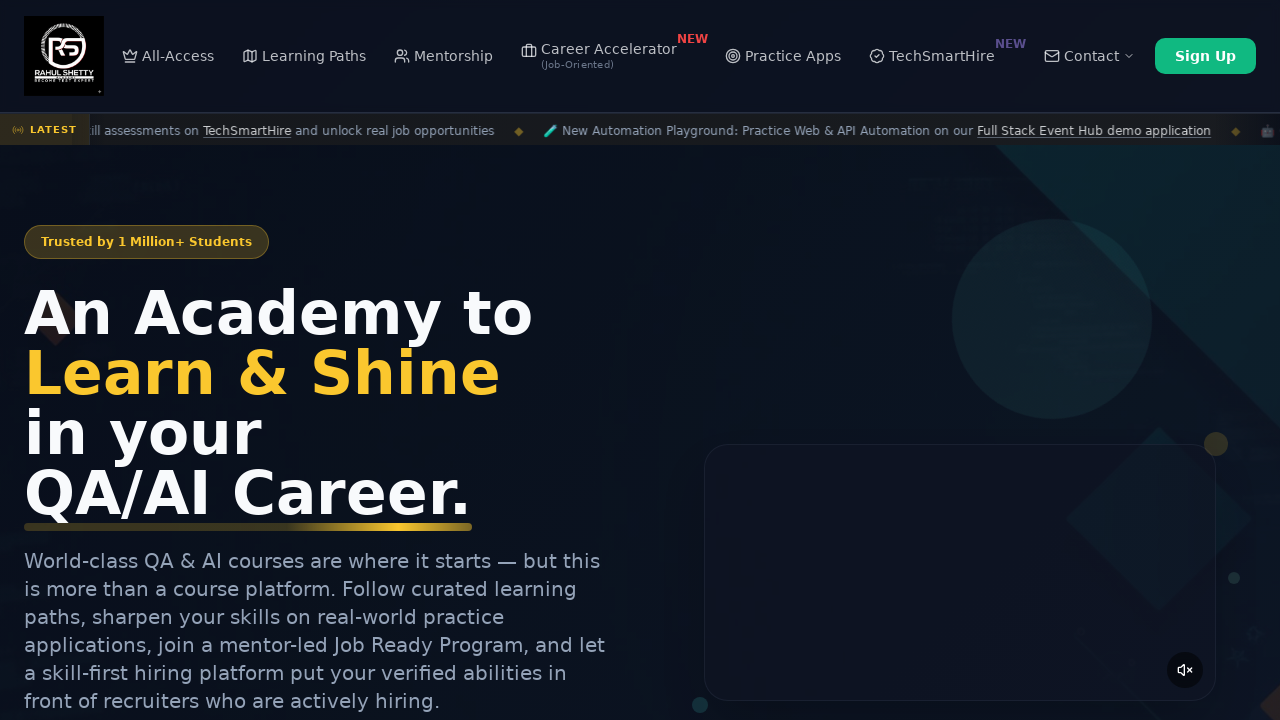